Tests sorting a second table with helpful markup by clicking the "dues" column header and verifying ascending sort order

Starting URL: http://the-internet.herokuapp.com/tables

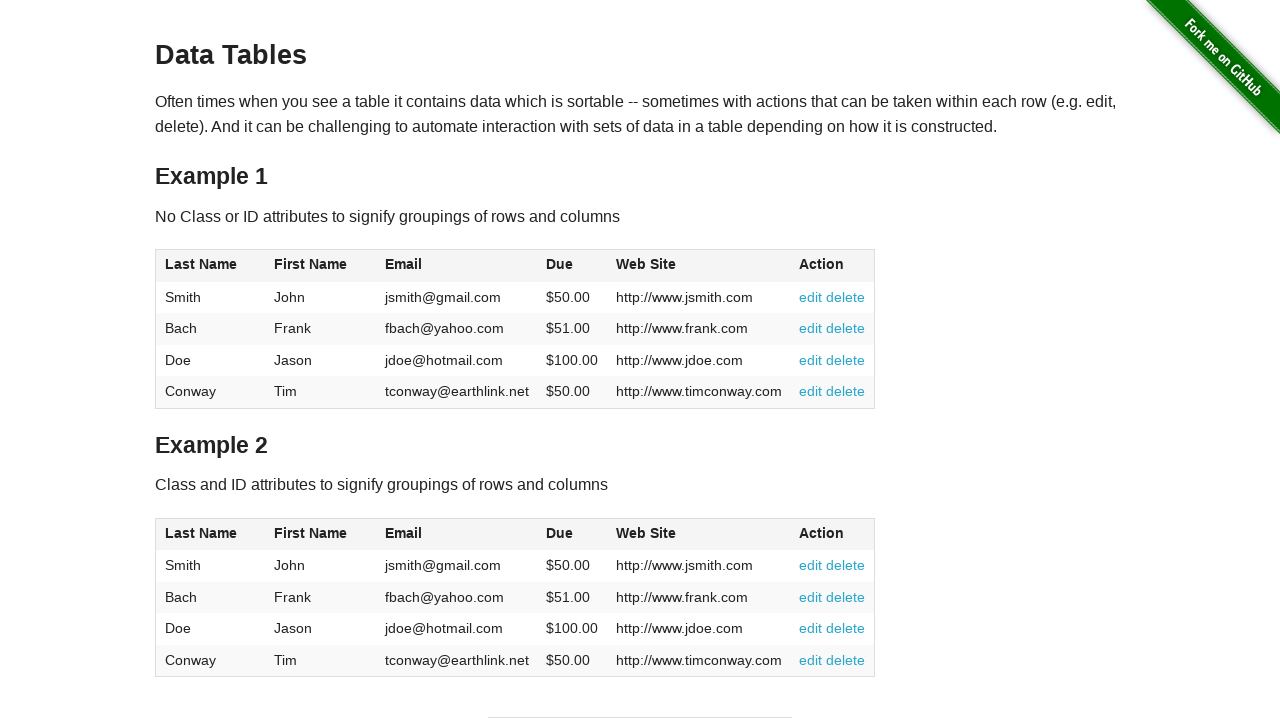

Clicked the 'dues' column header in table 2 to sort at (560, 533) on #table2 thead .dues
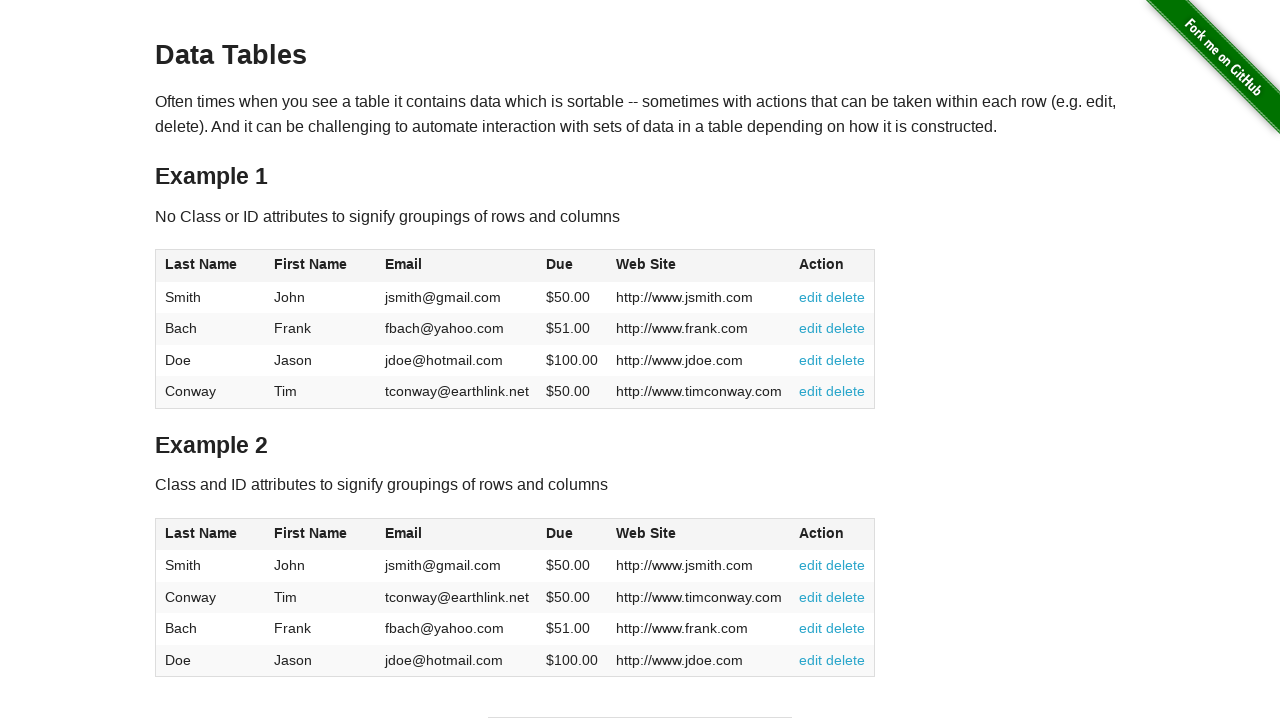

Table 2 dues column data loaded after sorting
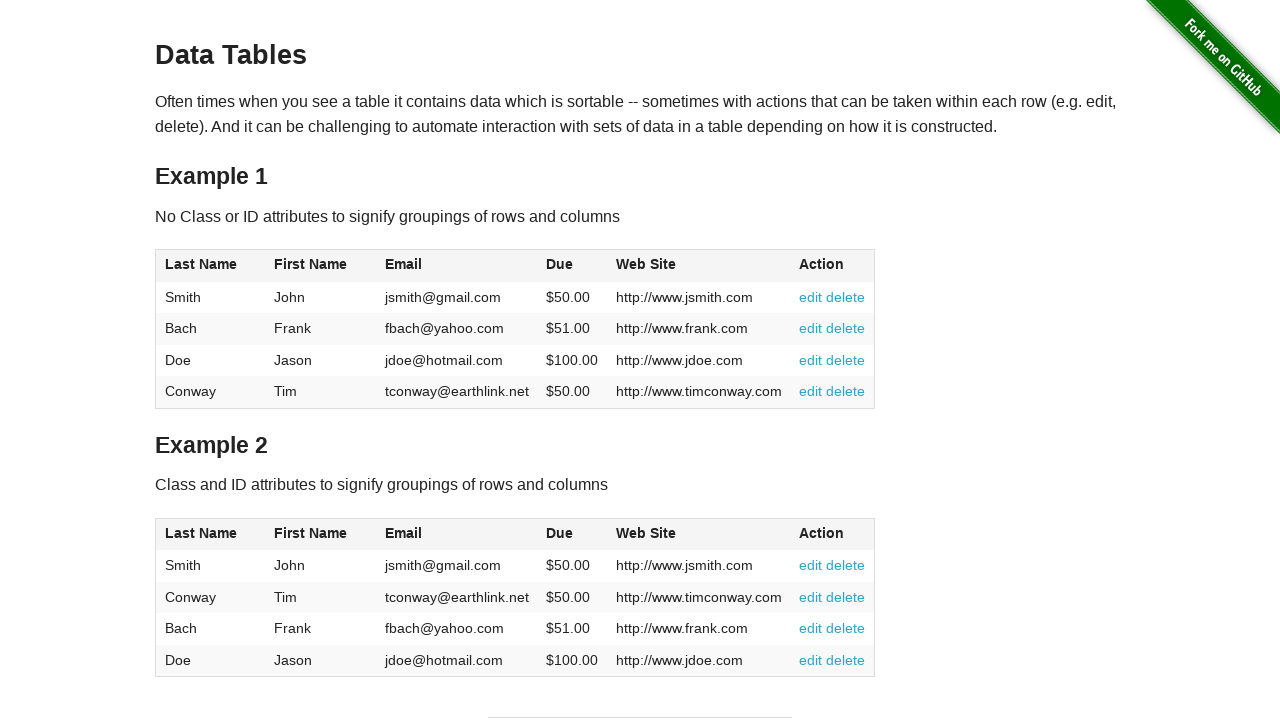

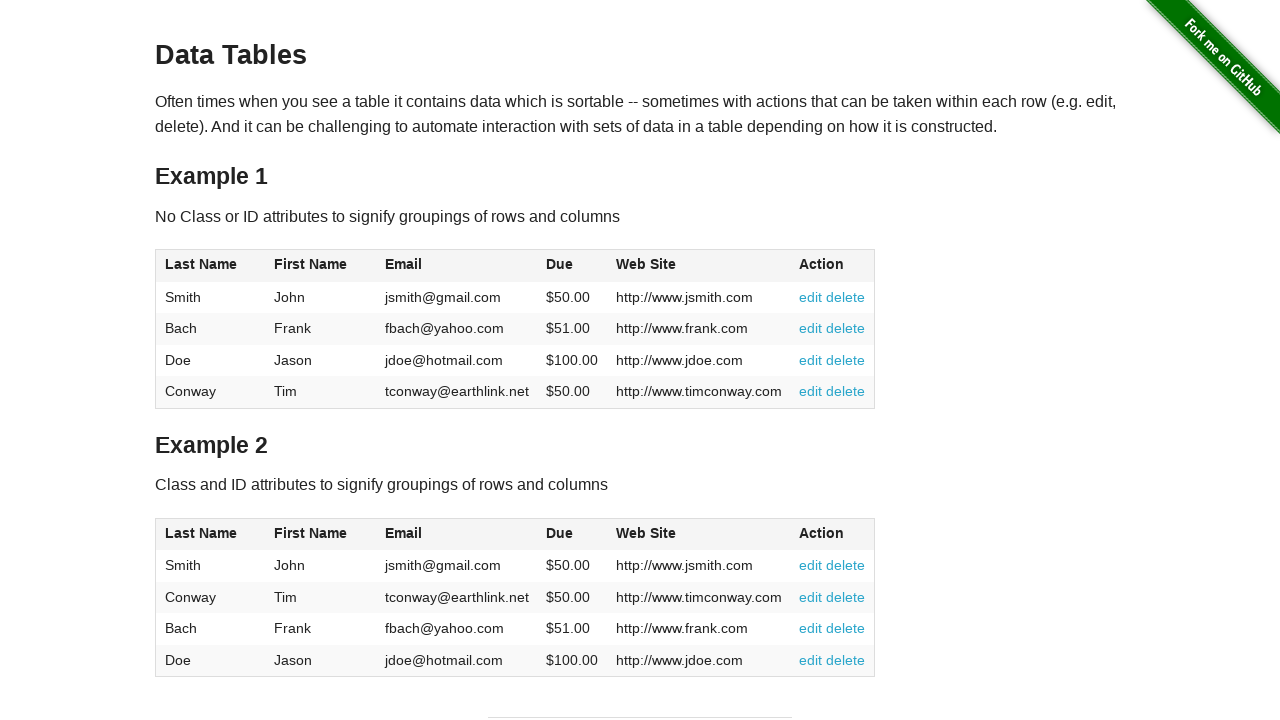